Tests page scrolling functionality by using JavaScript to scroll down 1000 pixels on a practice e-commerce page

Starting URL: https://rahulshettyacademy.com/seleniumPractise/#/

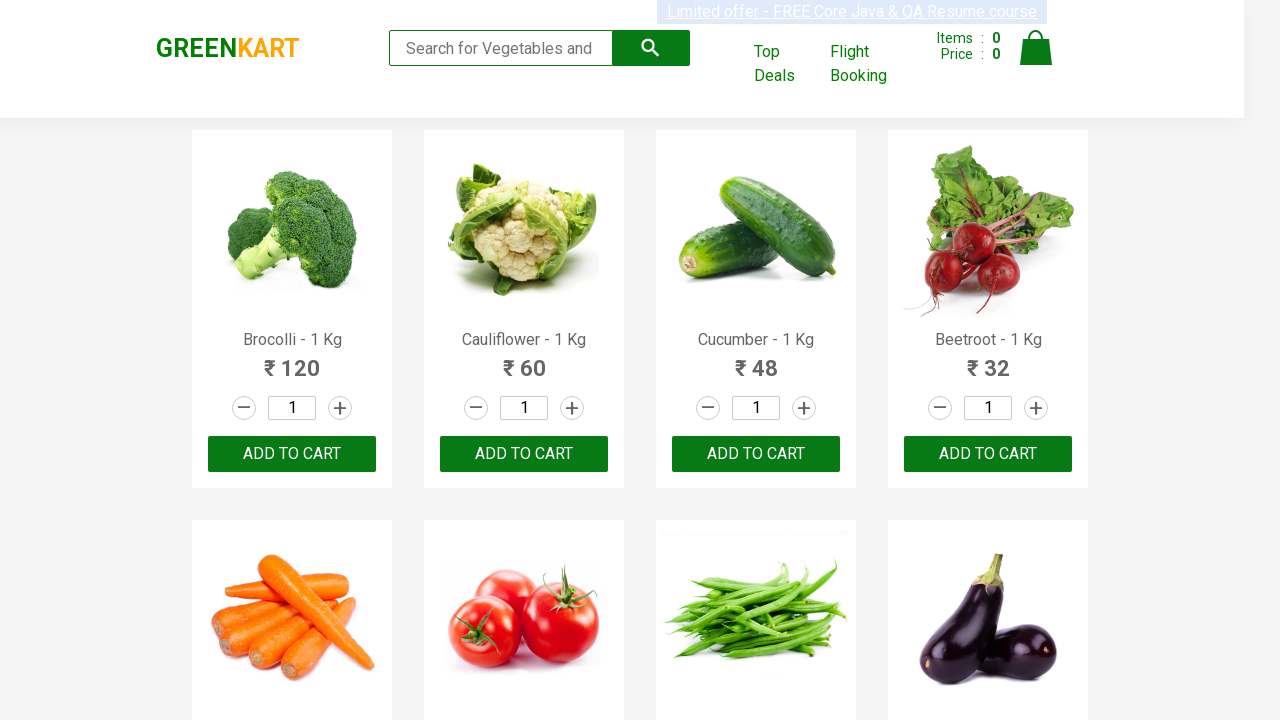

Navigated to practice e-commerce page
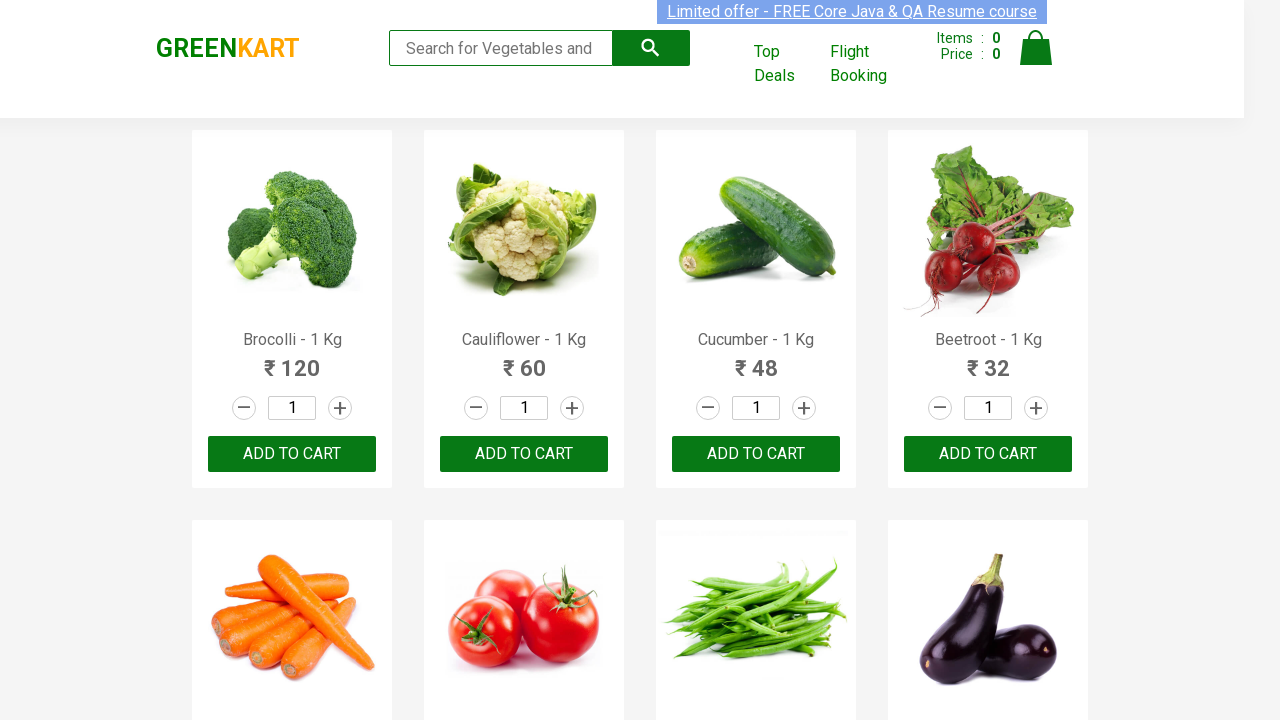

Scrolled down 1000 pixels using JavaScript
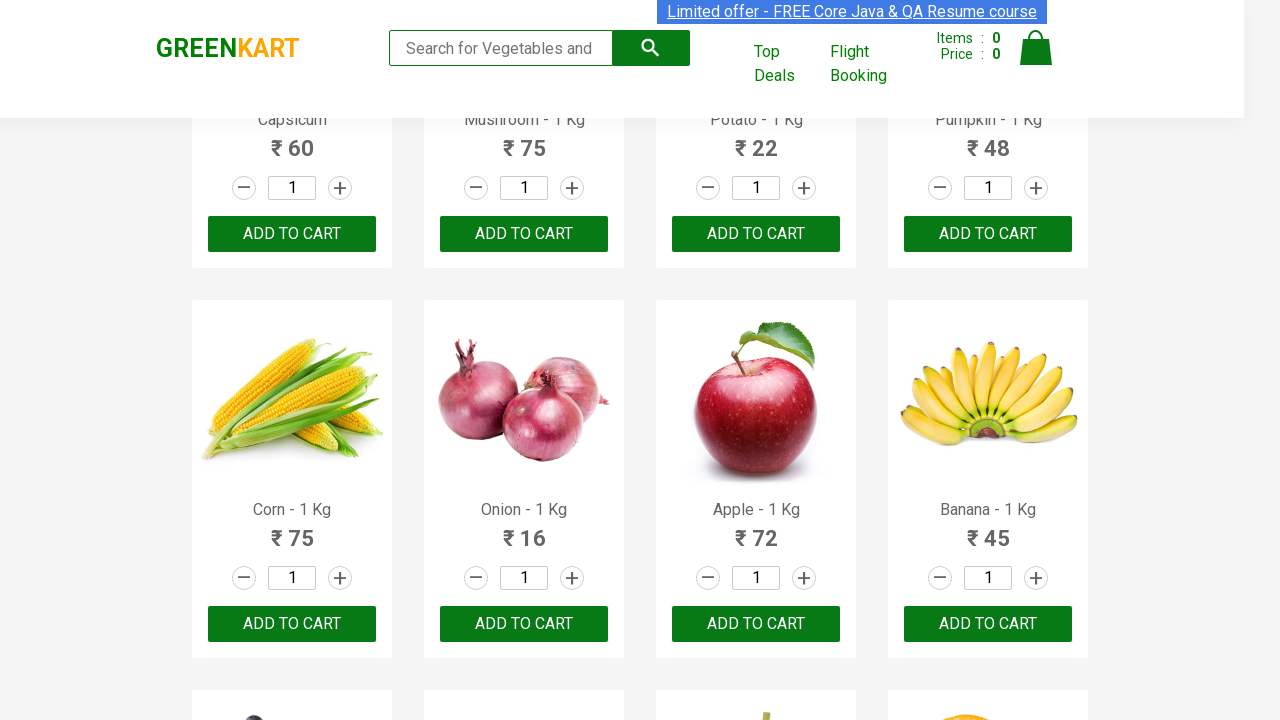

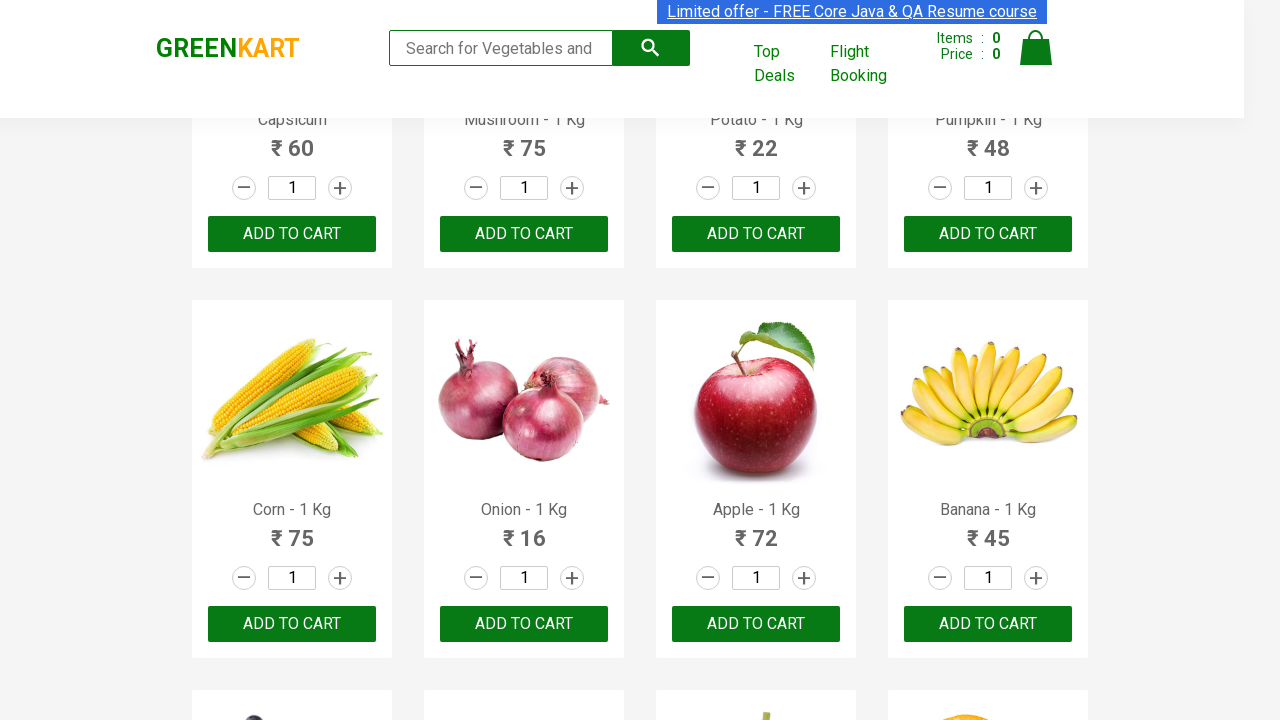